Validates that the FPPA home page loads correctly with proper content structure including navigation, main content, and footer elements

Starting URL: https://www.fppaco.org

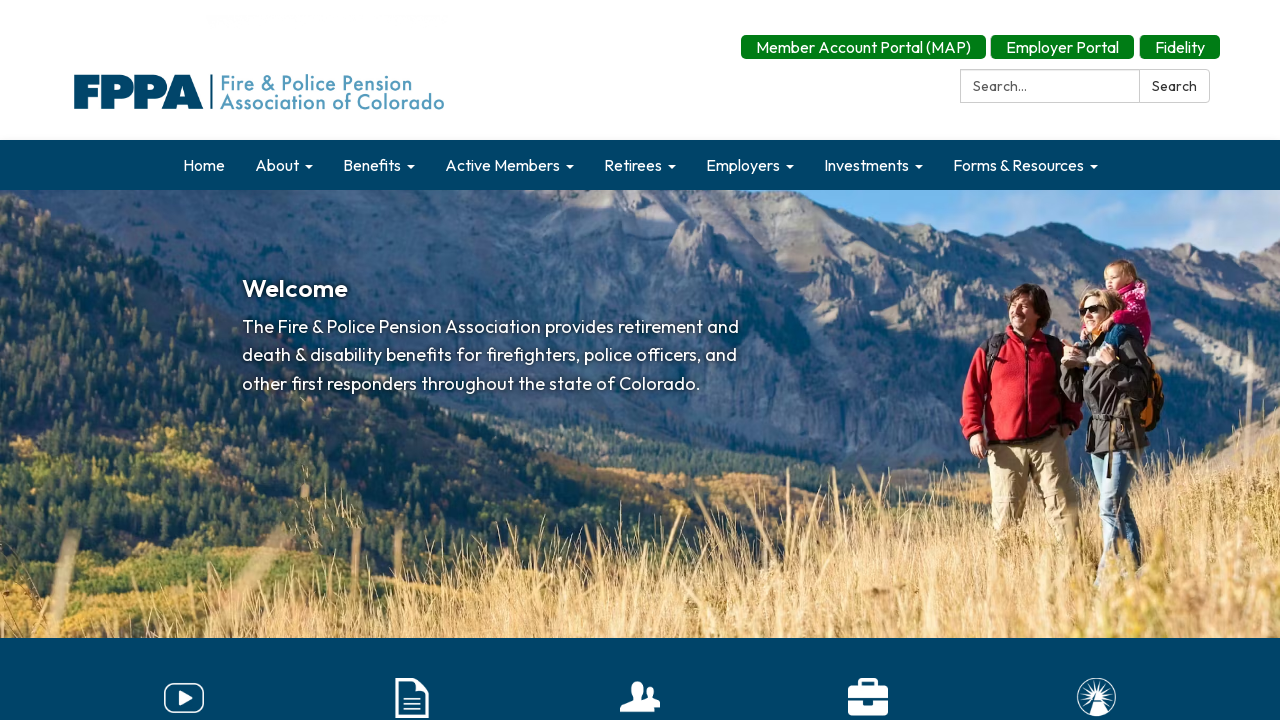

Set viewport size to 1280x720
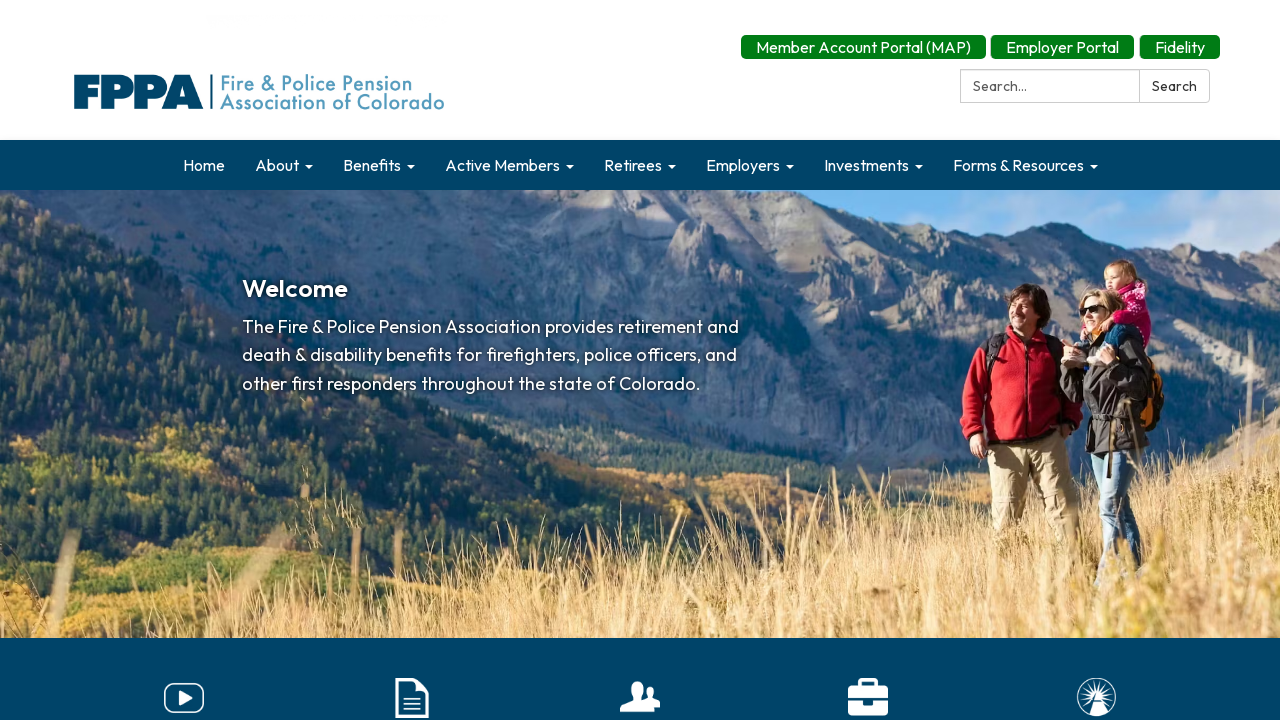

Page fully loaded
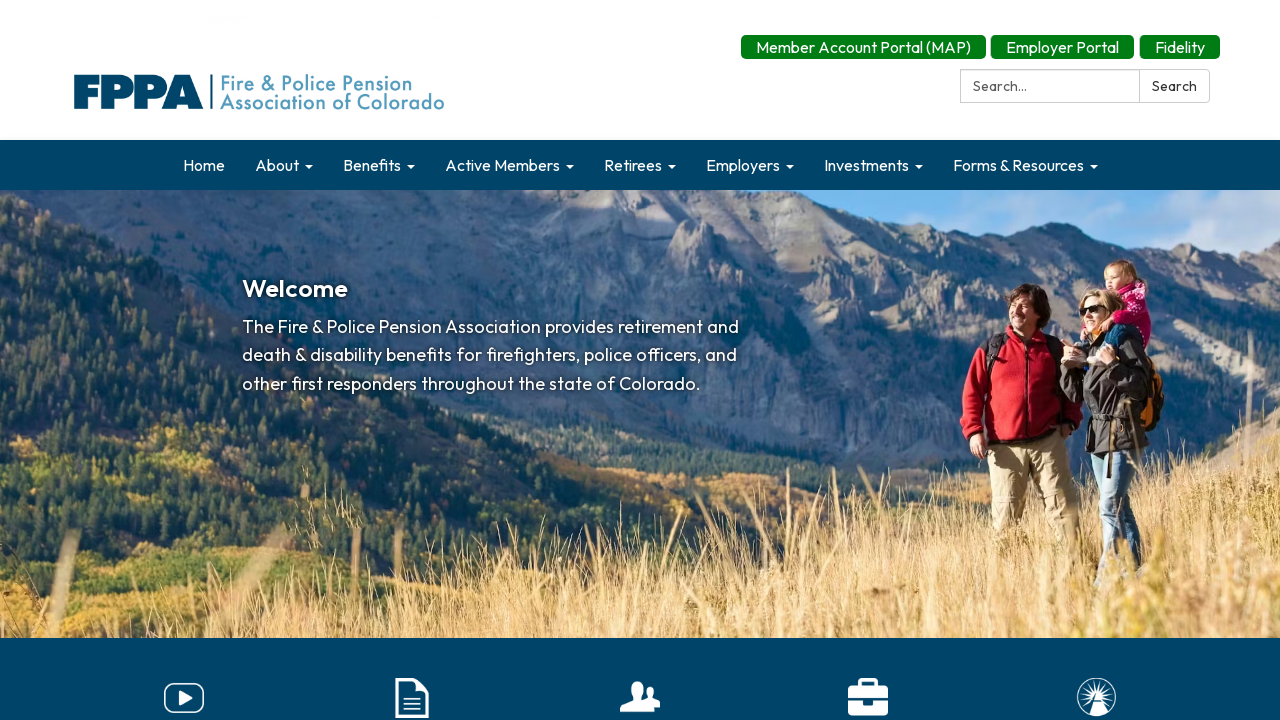

Main content area is visible
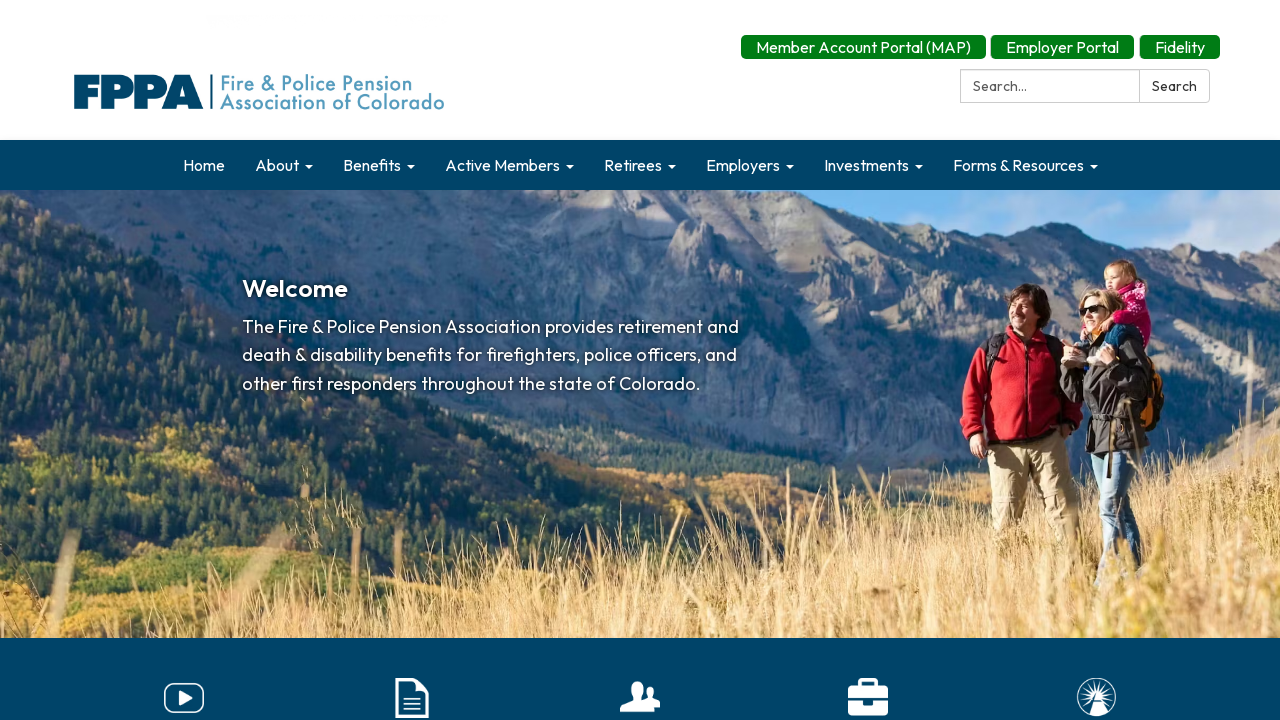

H1 heading is visible
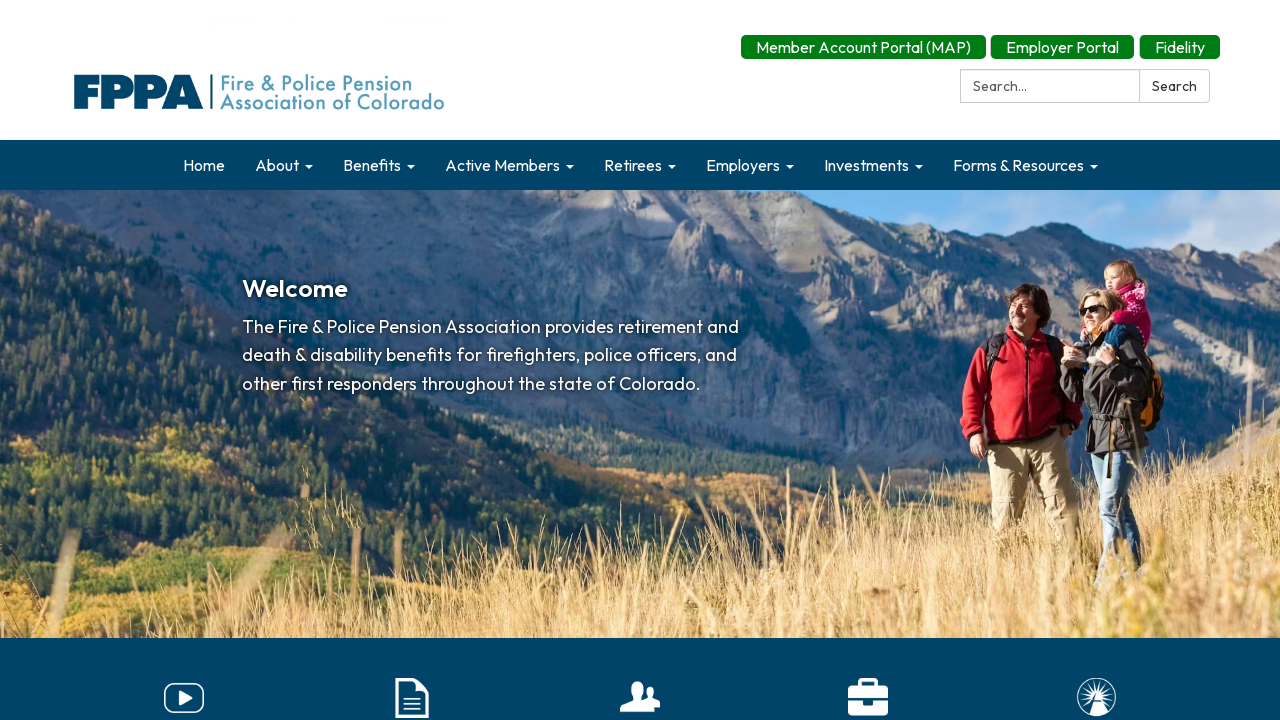

Primary navigation menu is visible
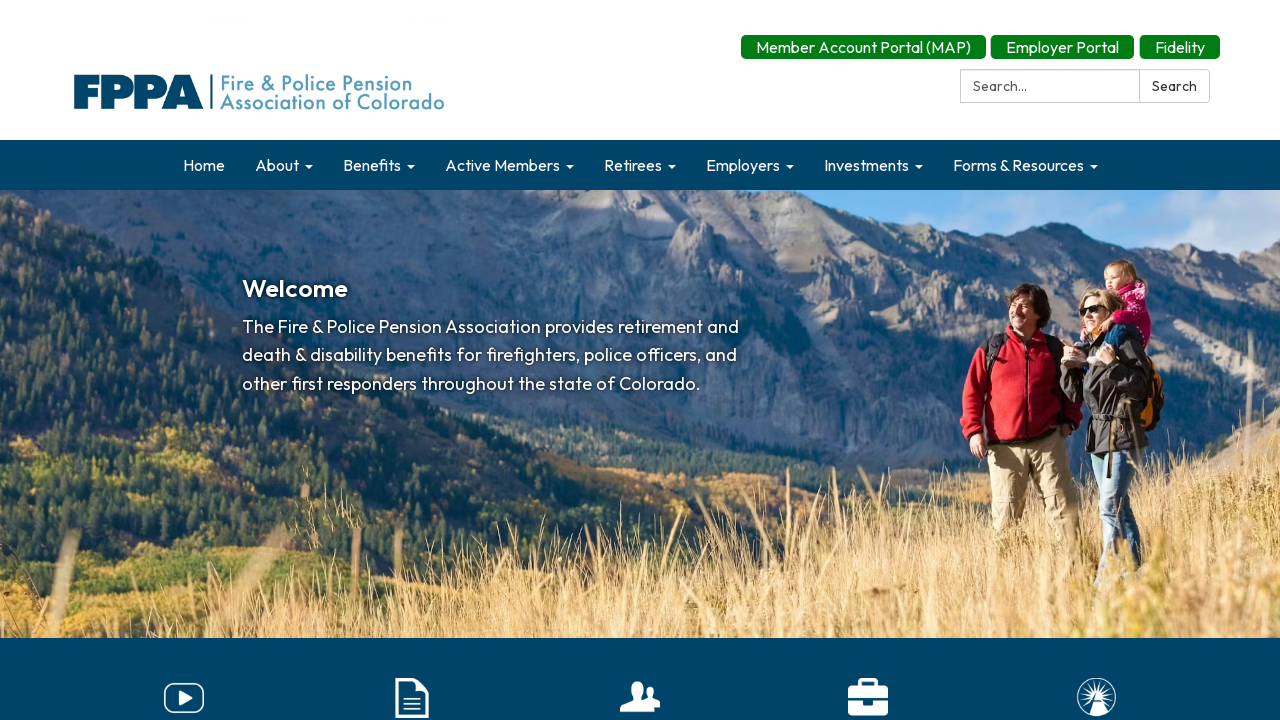

Footer element is visible
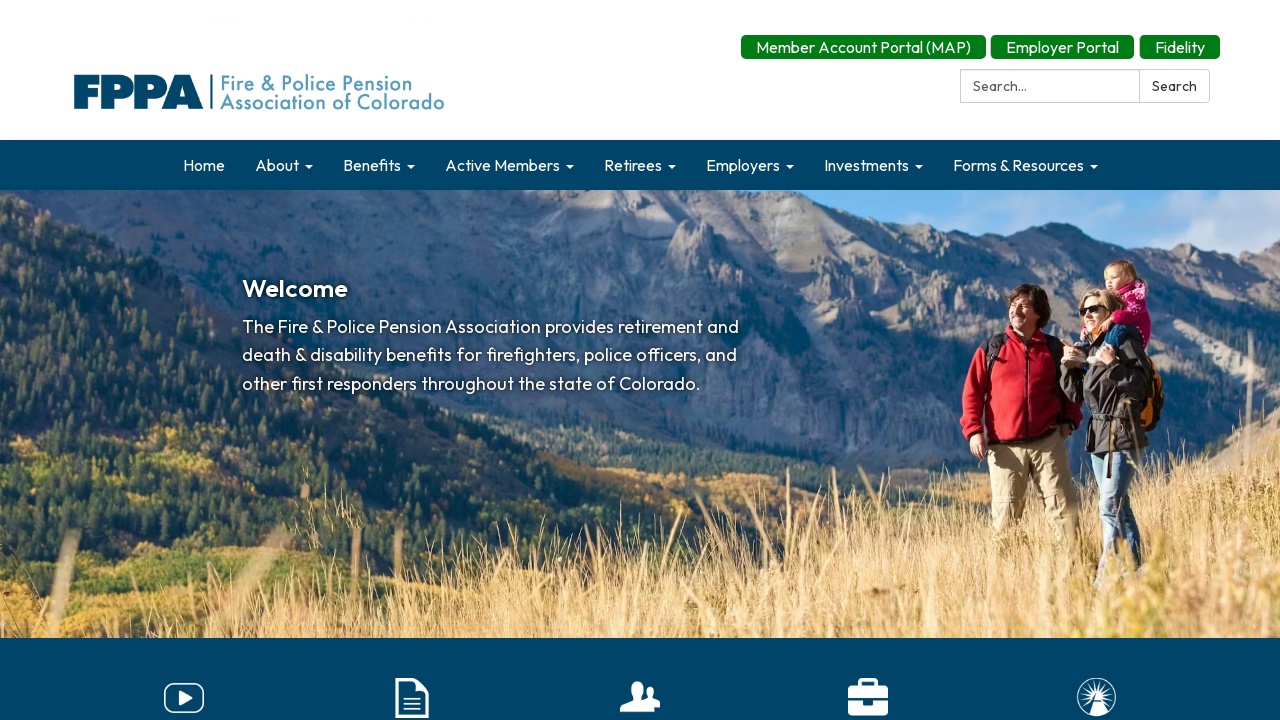

Pressed Tab key for keyboard navigation test
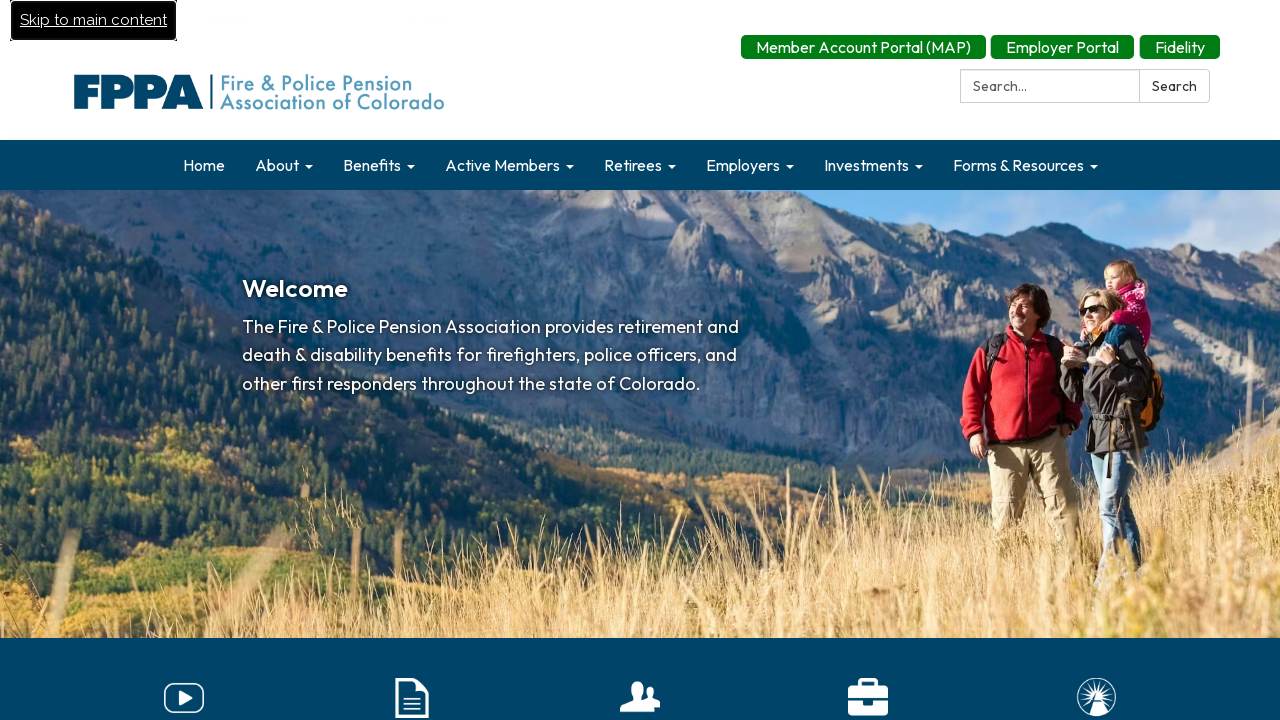

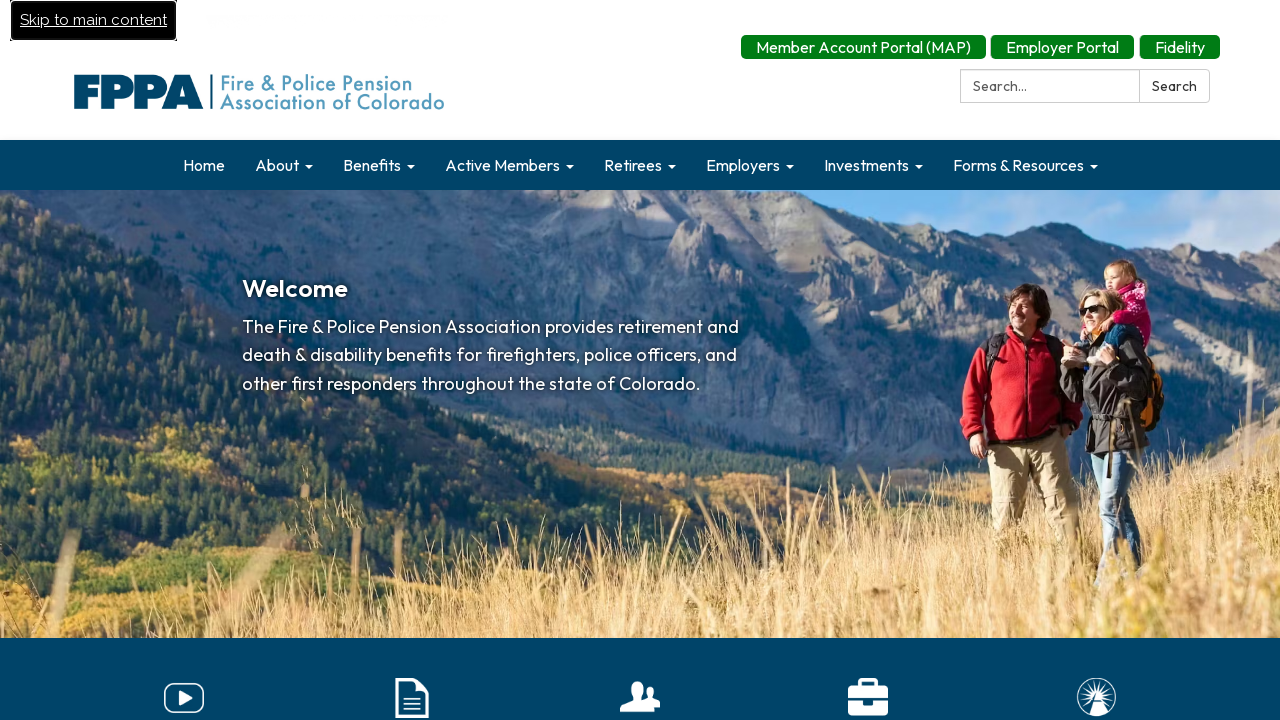